Tests jQuery UI menu navigation by hovering through menu items and clicking

Starting URL: https://the-internet.herokuapp.com/?ref=hackernoon.com

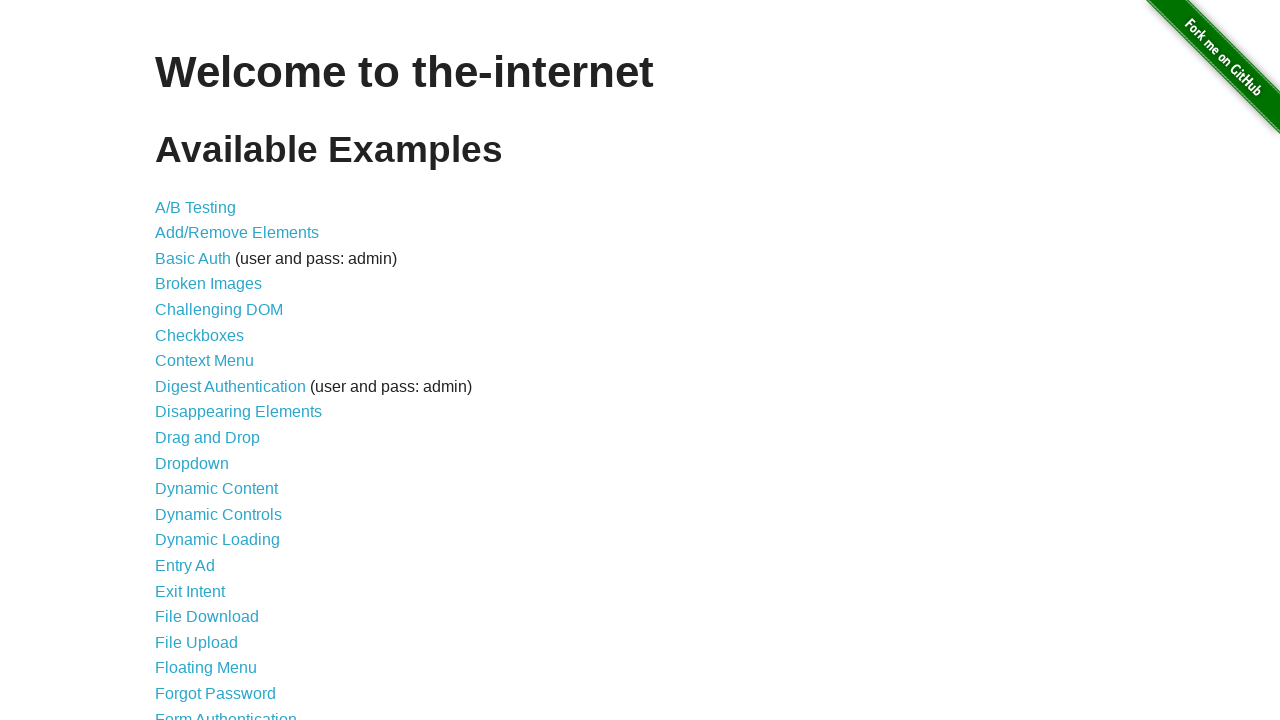

Clicked on JQuery UI Menus link at (216, 360) on xpath=//a[contains(text(),'JQuery')]
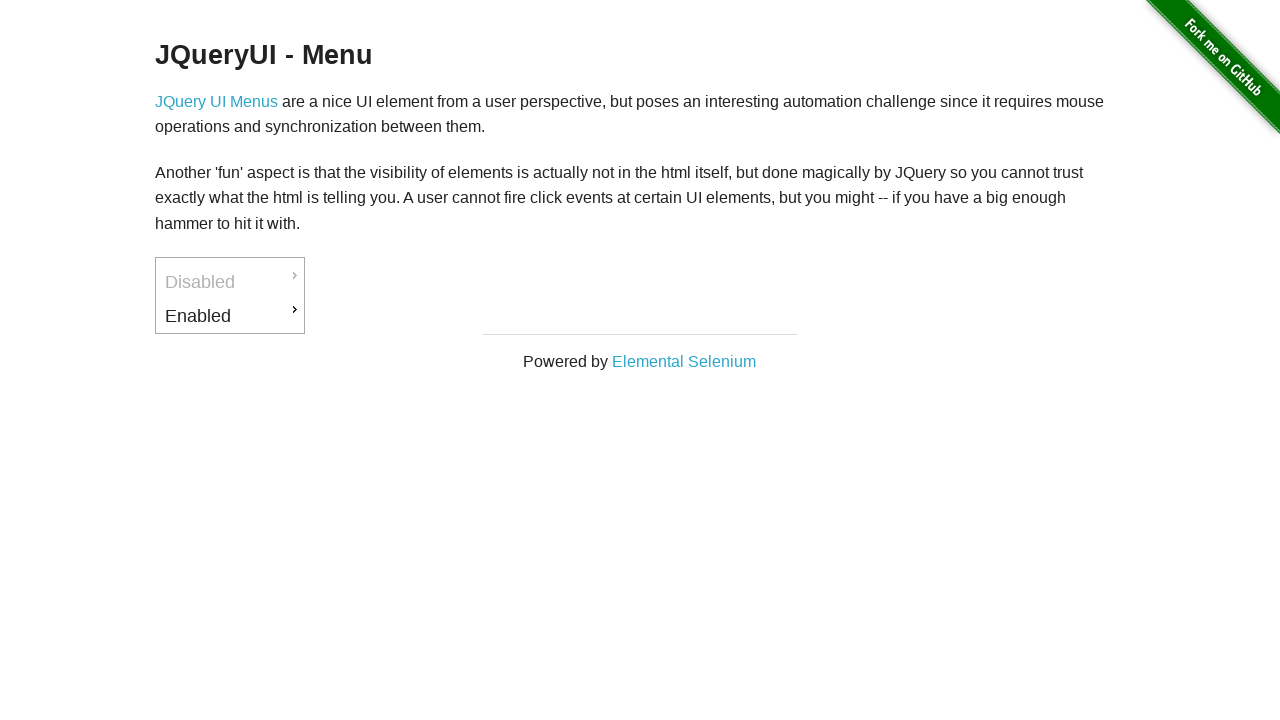

Hovered over Enabled menu item at (230, 316) on xpath=//a[contains(text(),'Enabled')]
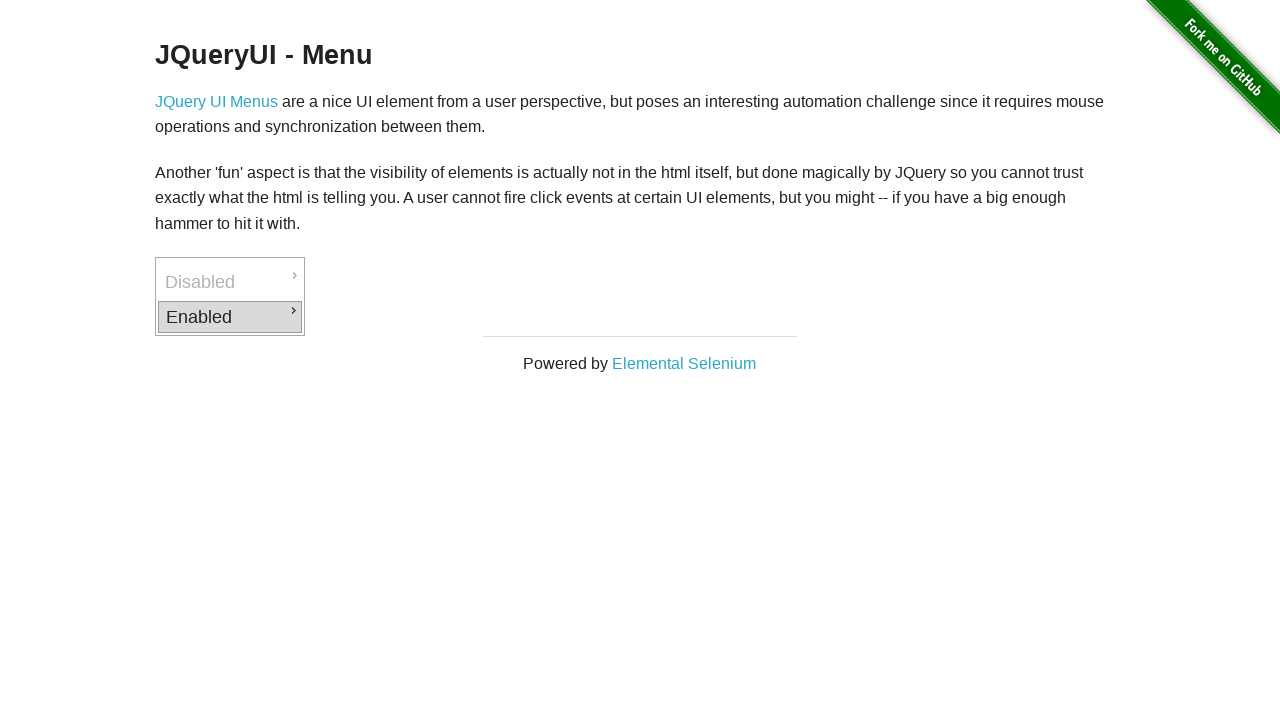

Hovered over Downloads submenu at (376, 319) on xpath=//a[contains(text(),'Downloads')]
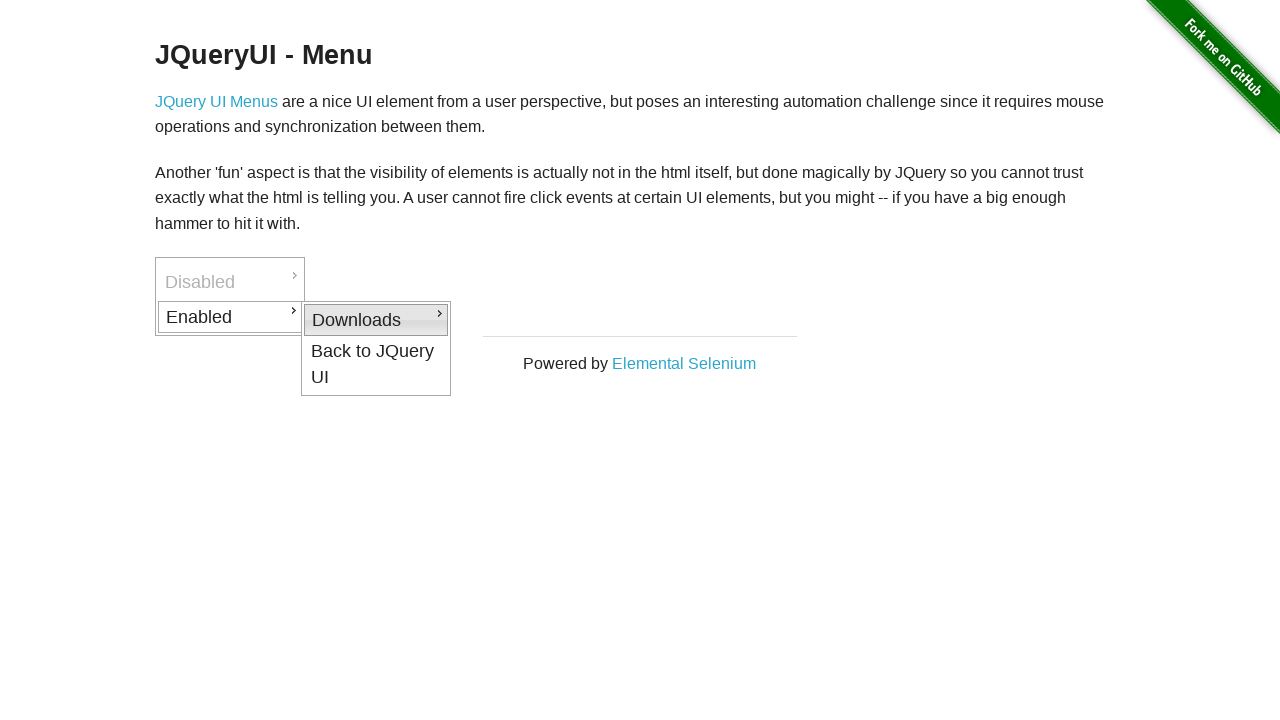

Clicked on PDF option at (522, 322) on xpath=//a[contains(text(),'PDF')]
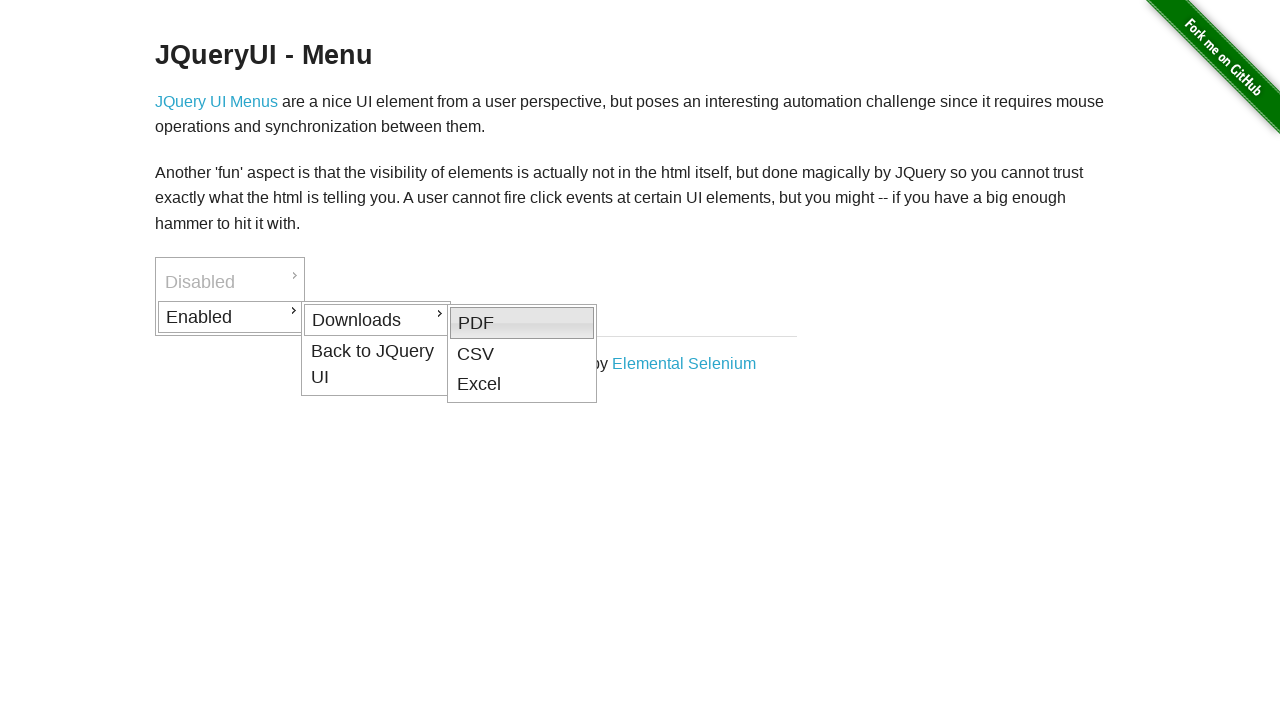

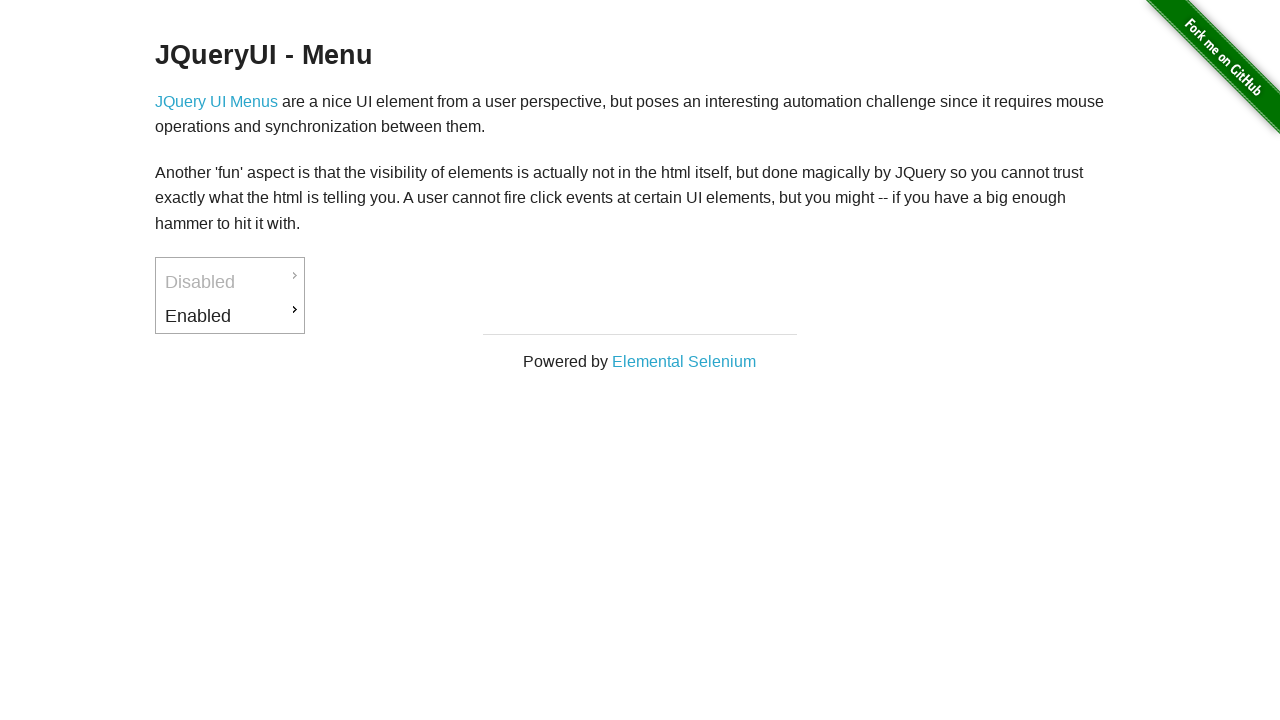